Tests JavaScript confirmation alert handling by clicking a button to trigger an alert, accepting the alert, and verifying the result message is displayed

Starting URL: https://training-support.net/webelements/alerts

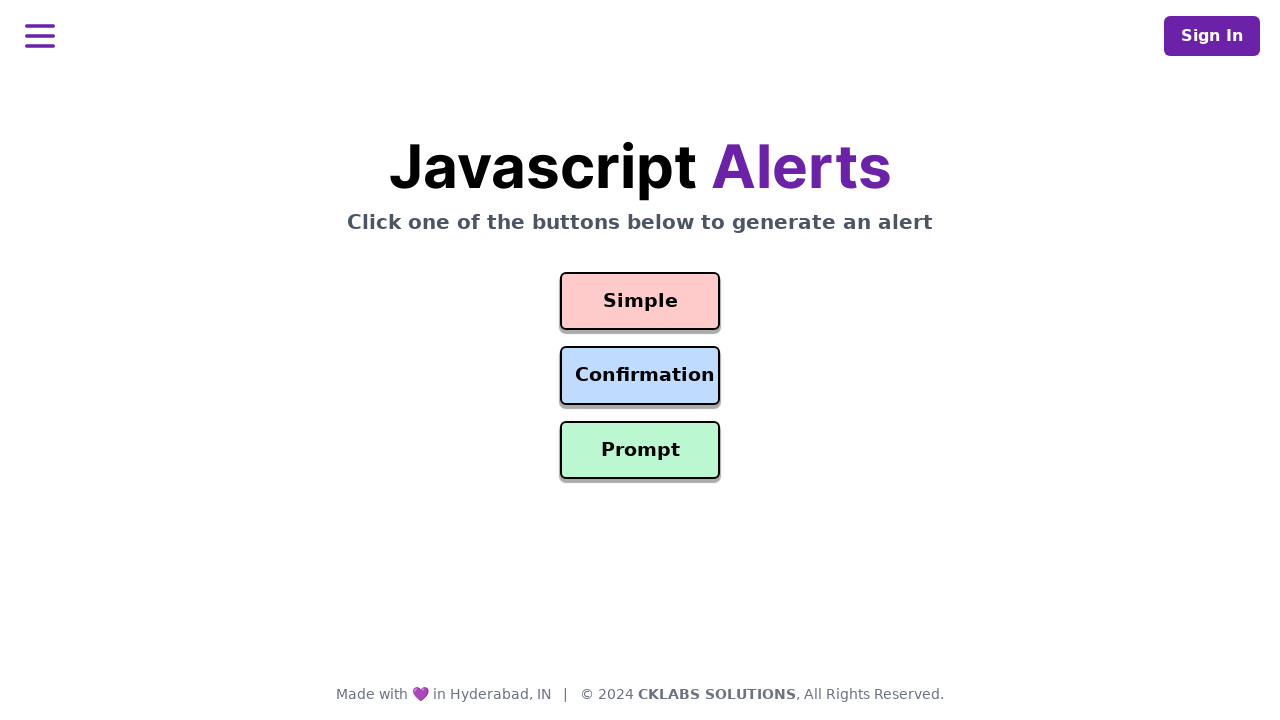

Clicked confirmation button to trigger alert at (640, 376) on #confirmation
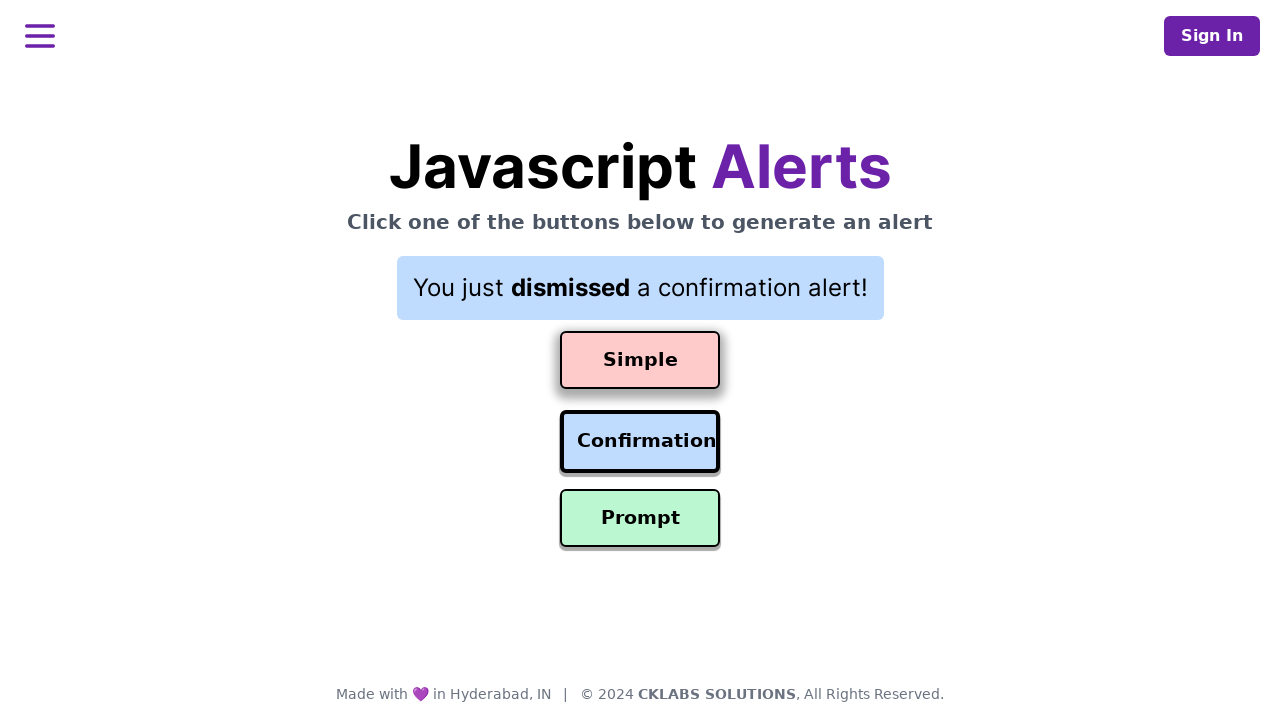

Set up dialog handler to accept confirmation alert
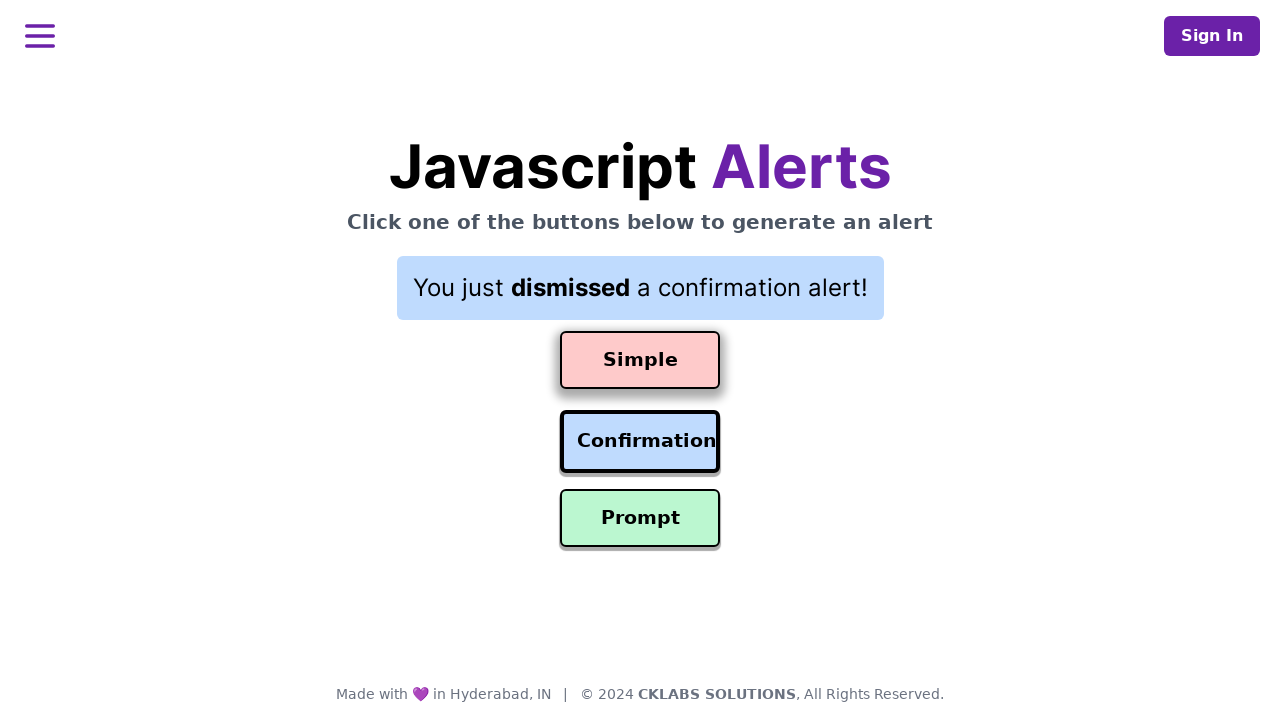

Result message displayed after accepting alert
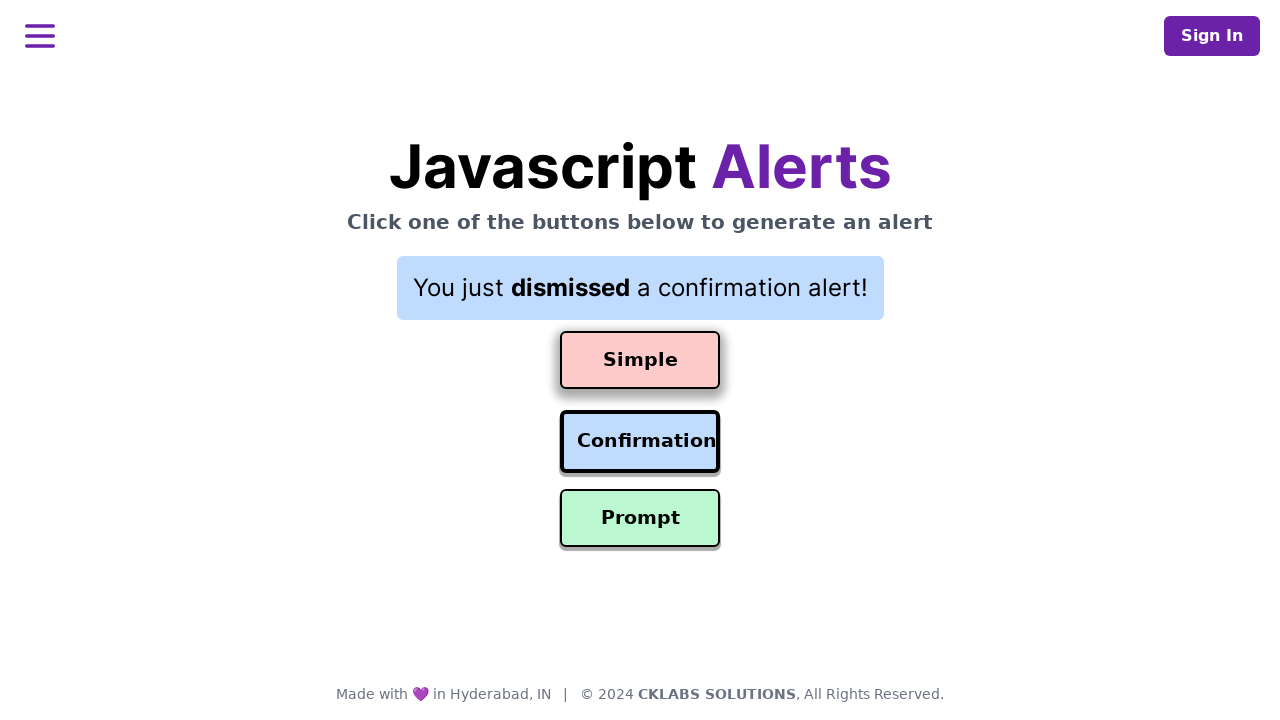

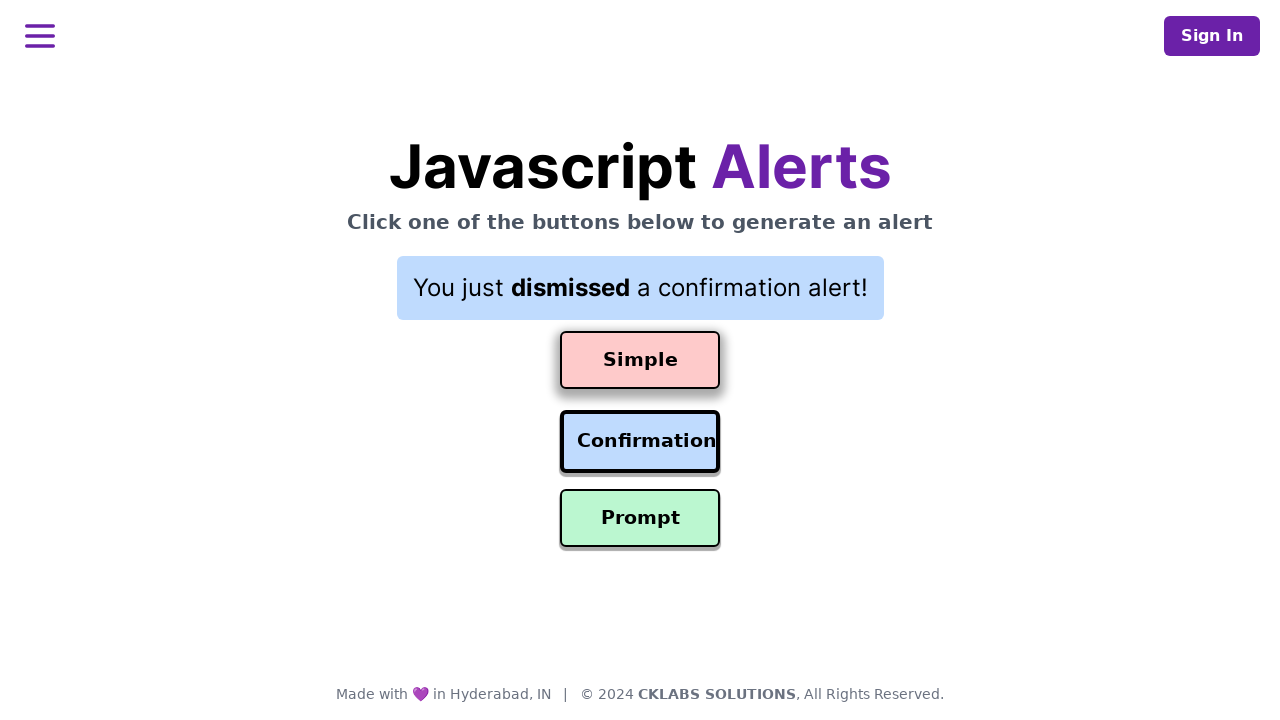